Launches the KTM India website and verifies it loads successfully

Starting URL: https://www.ktm.com/en-in.html

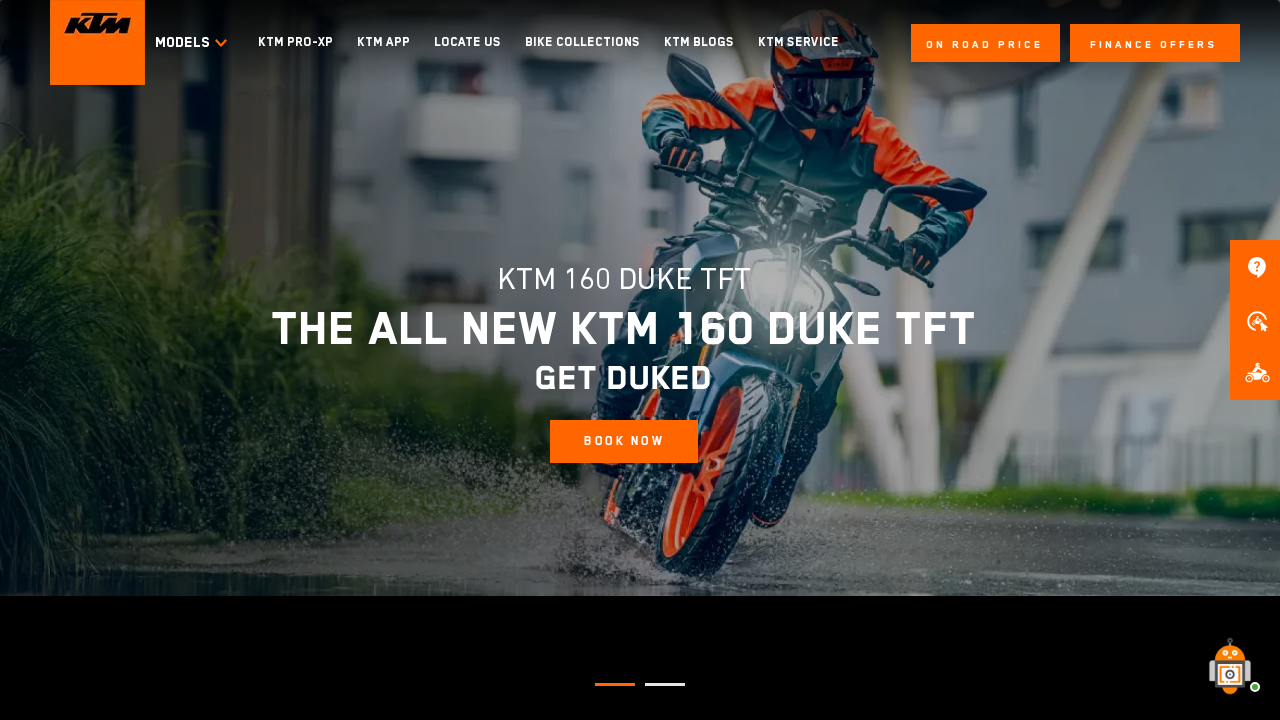

Waited for DOM content to be loaded on KTM India website
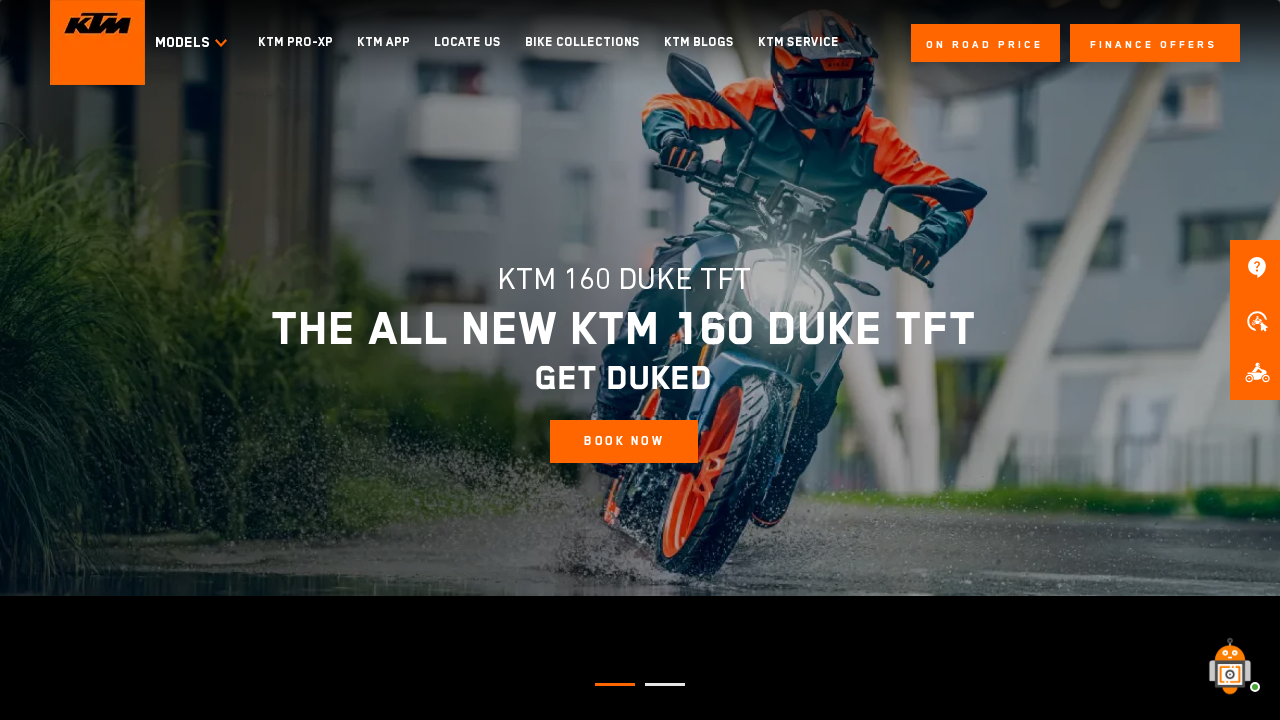

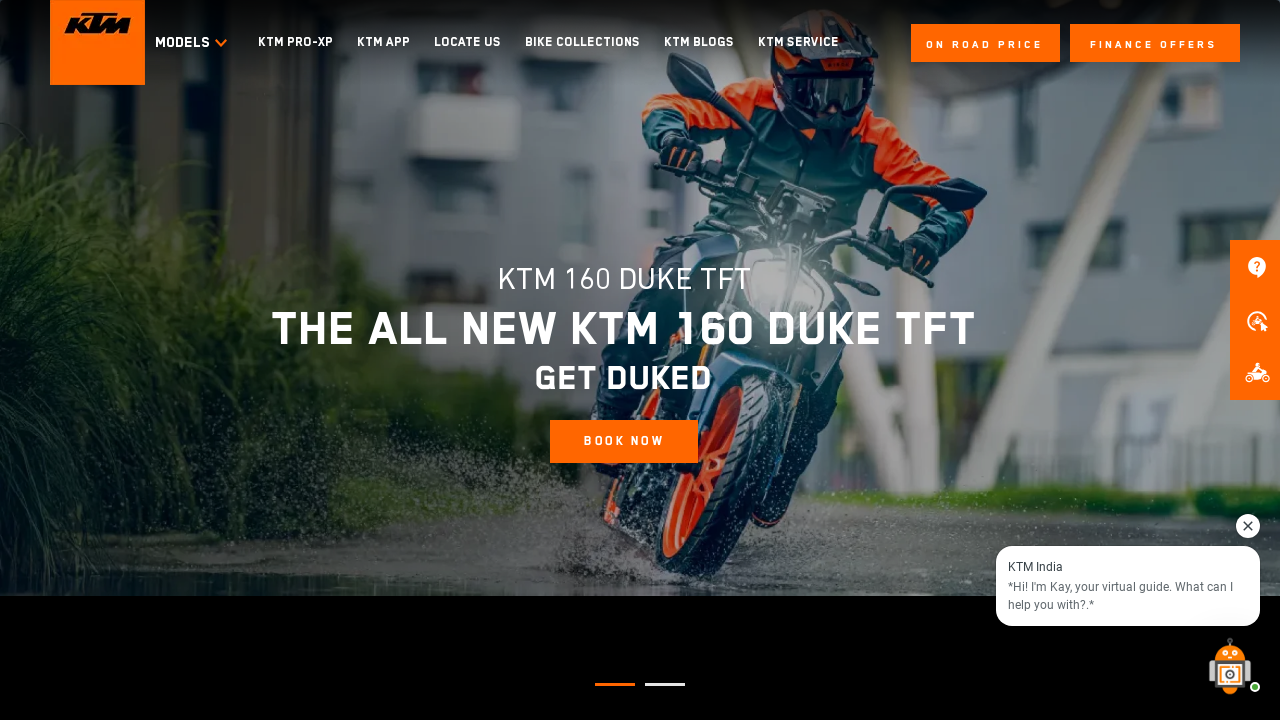